Clicks on the Add/Remove Elements link and verifies navigation to the correct URL

Starting URL: https://the-internet.herokuapp.com/

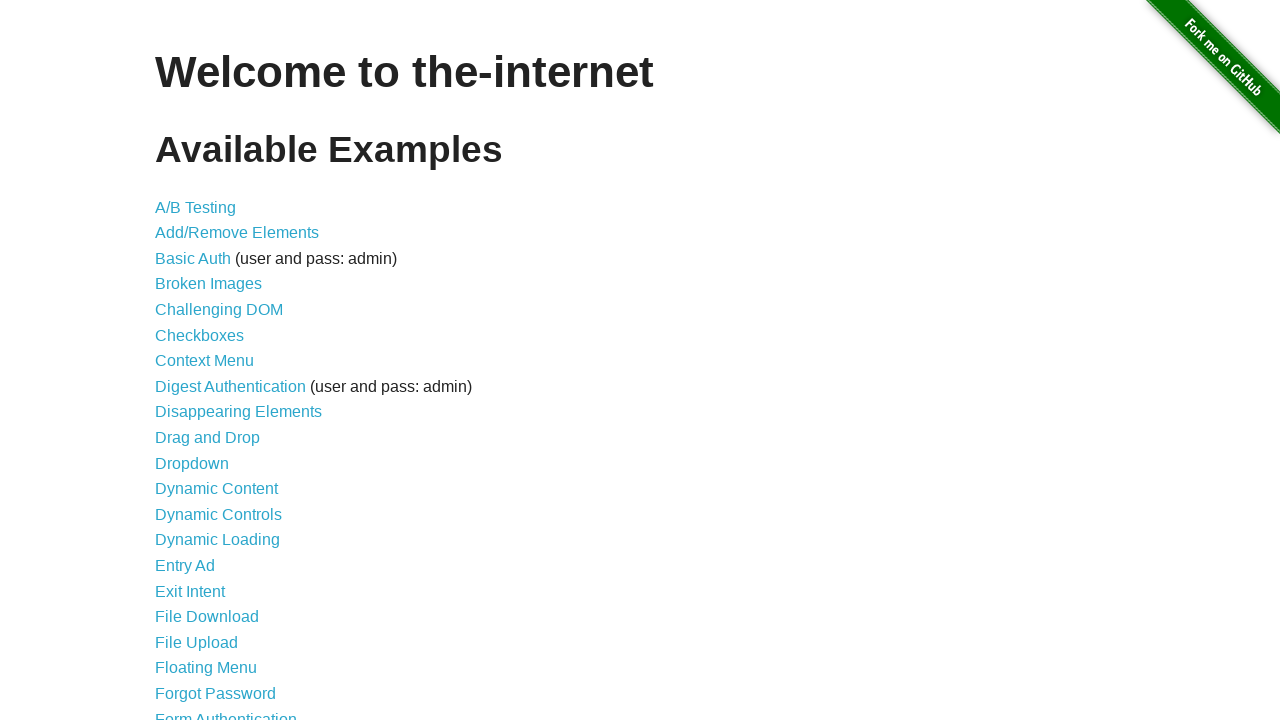

Clicked on Add/Remove Elements link at (237, 233) on text=Add/Remove Elements
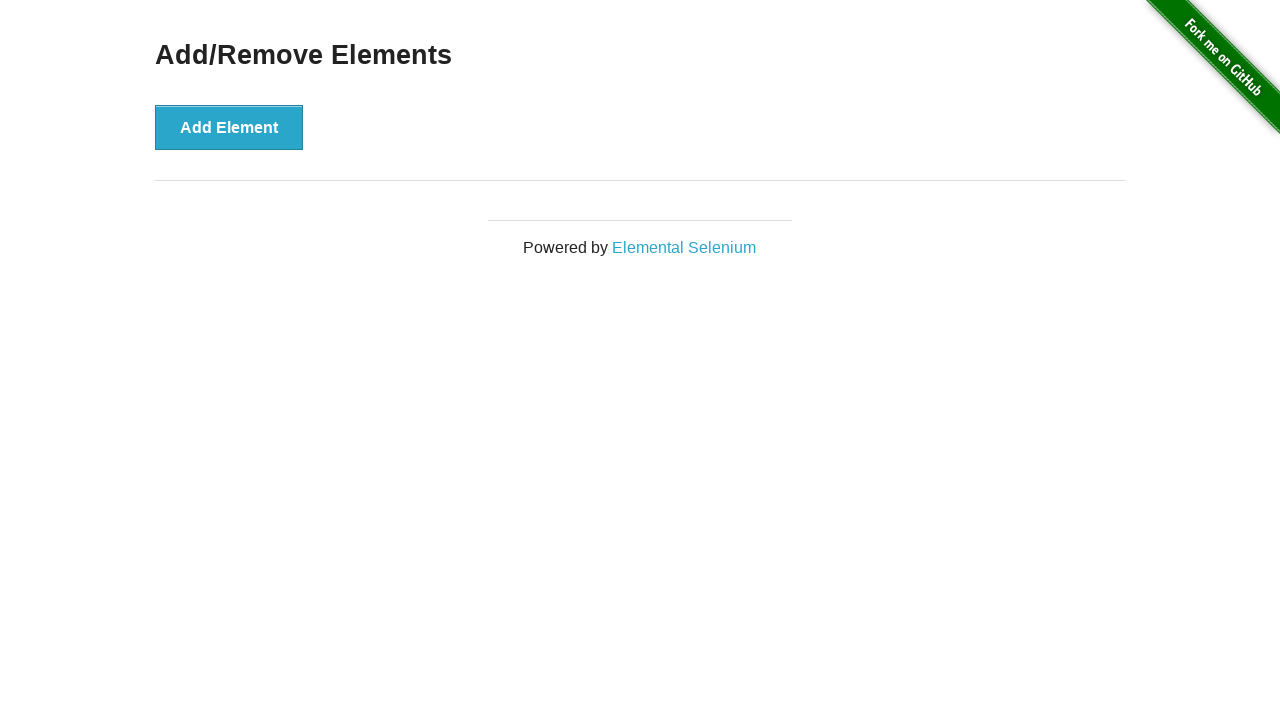

Verified navigation to Add/Remove Elements page (URL: https://the-internet.herokuapp.com/add_remove_elements/)
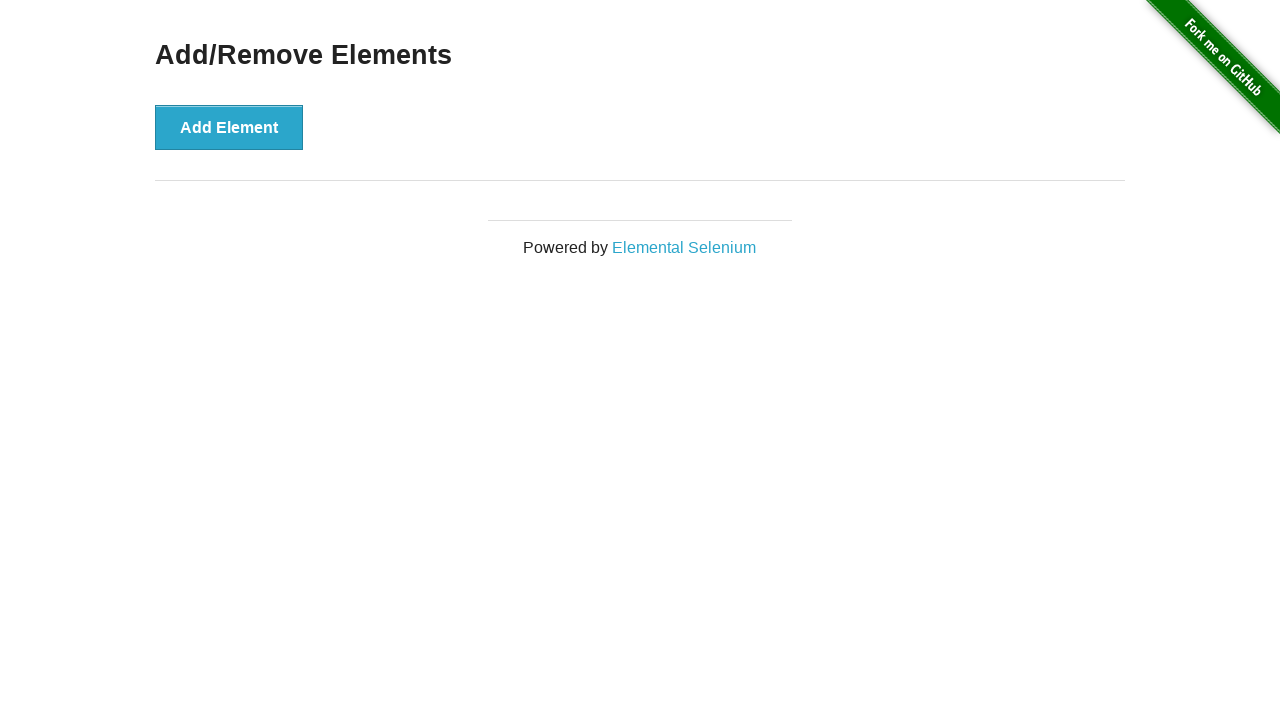

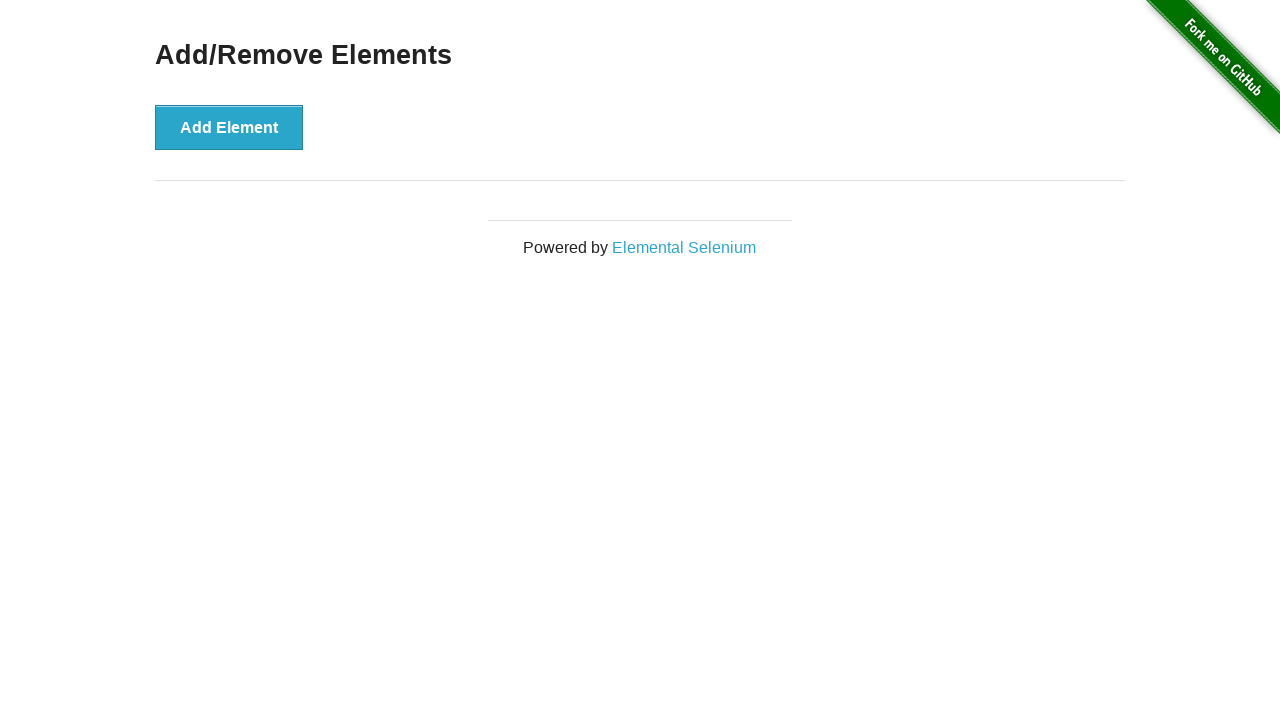